Tests the search functionality on an e-commerce playground site by entering a search term, clicking the search button, navigating back in history, and scrolling down the page.

Starting URL: https://ecommerce-playground.lambdatest.io/

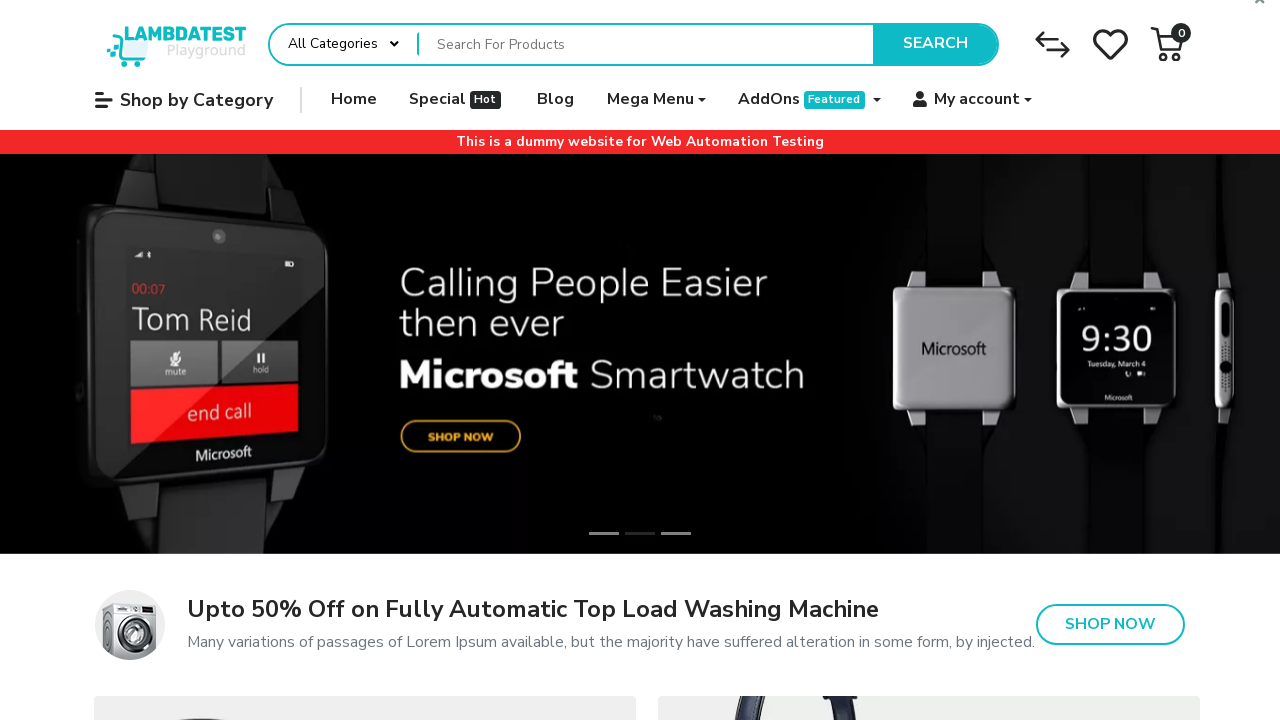

Filled search box with 'Phone' on input[name='search']
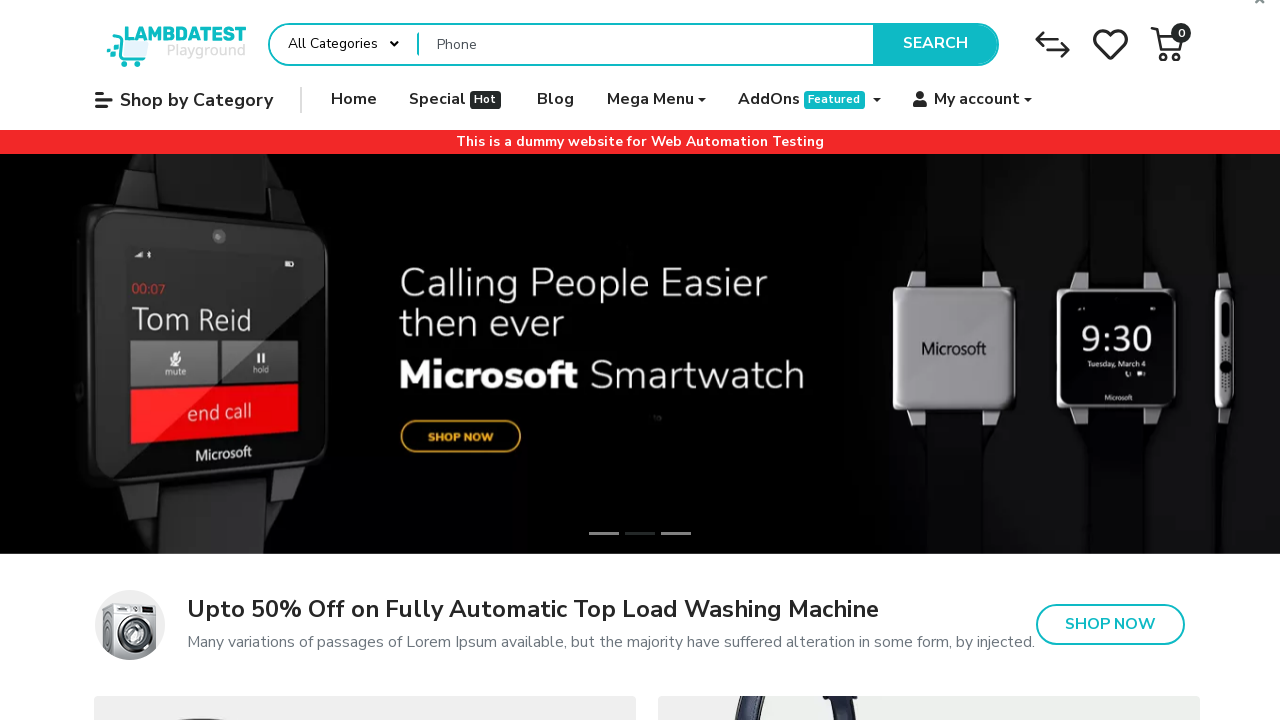

Clicked the search button at (935, 44) on button.type-text
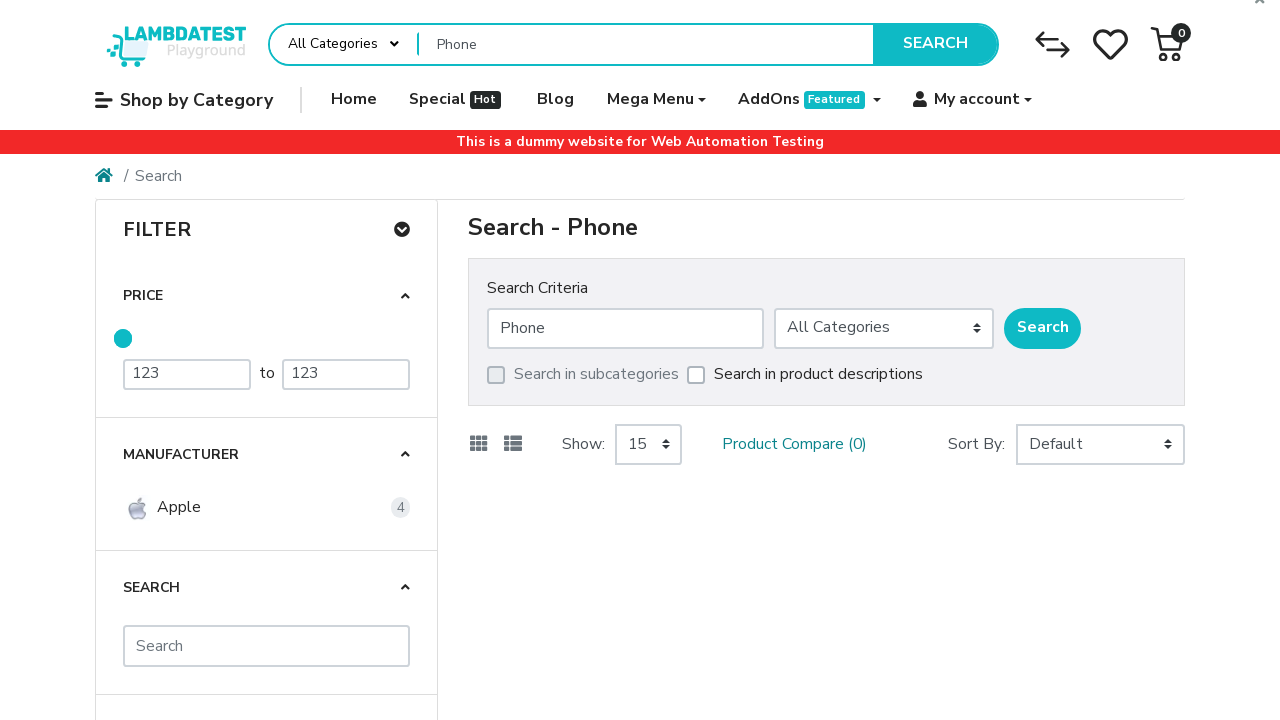

Search results page loaded
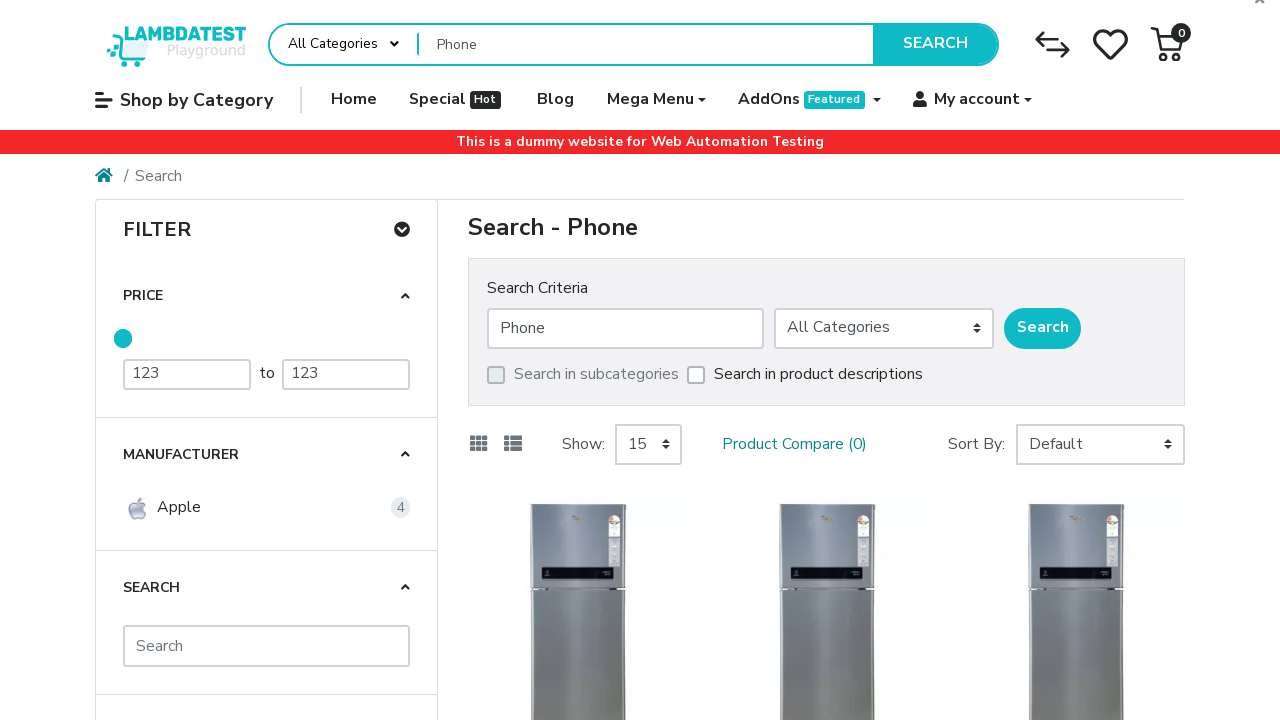

Navigated back in browser history
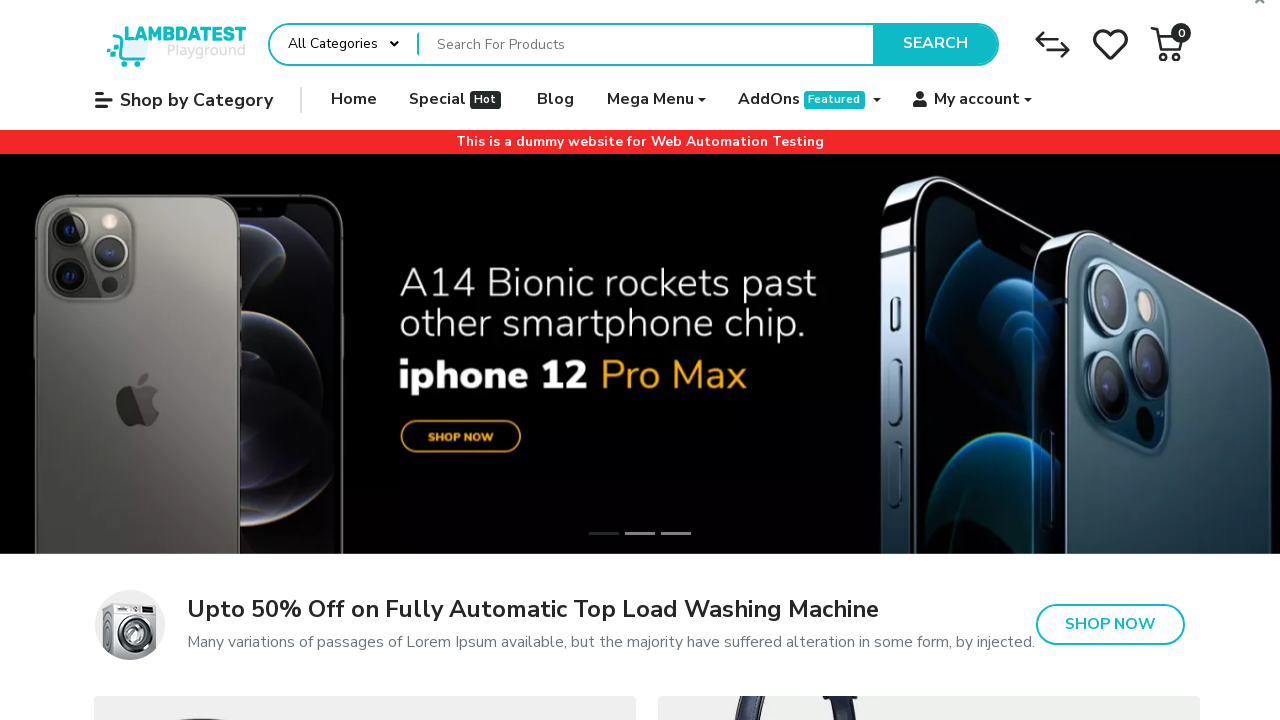

Page loaded after navigating back
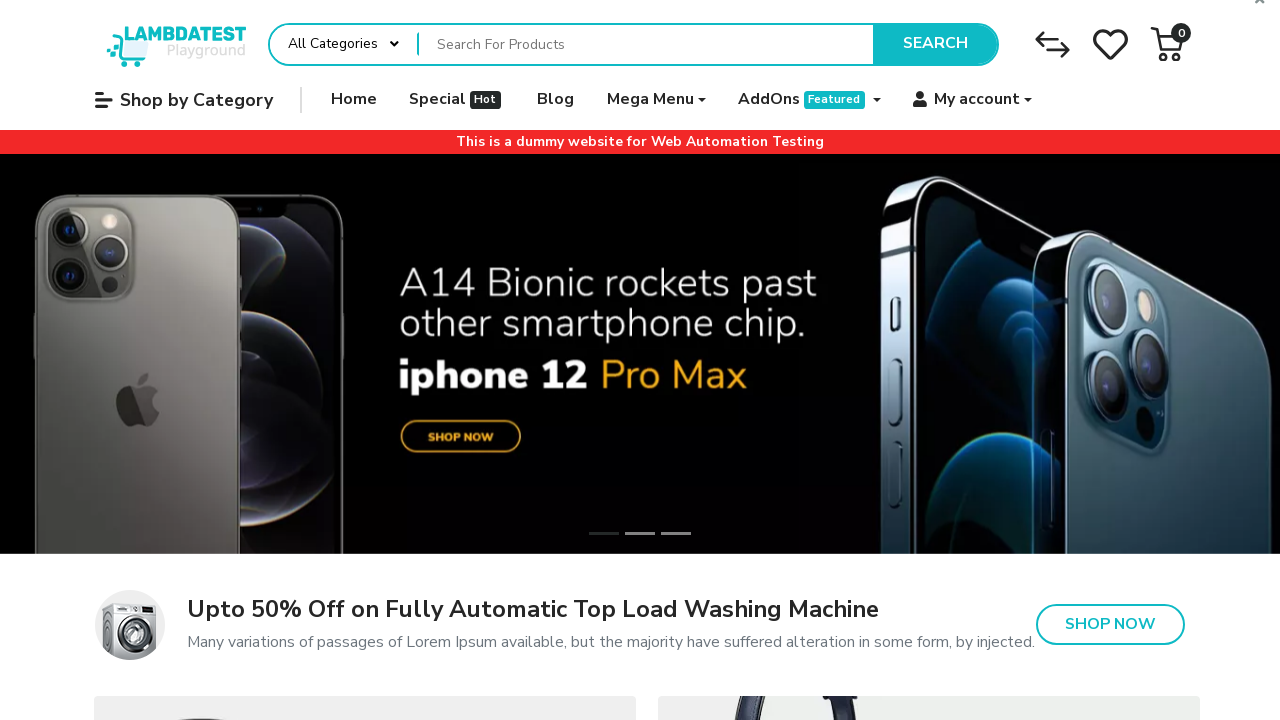

Scrolled down the page by 700 pixels
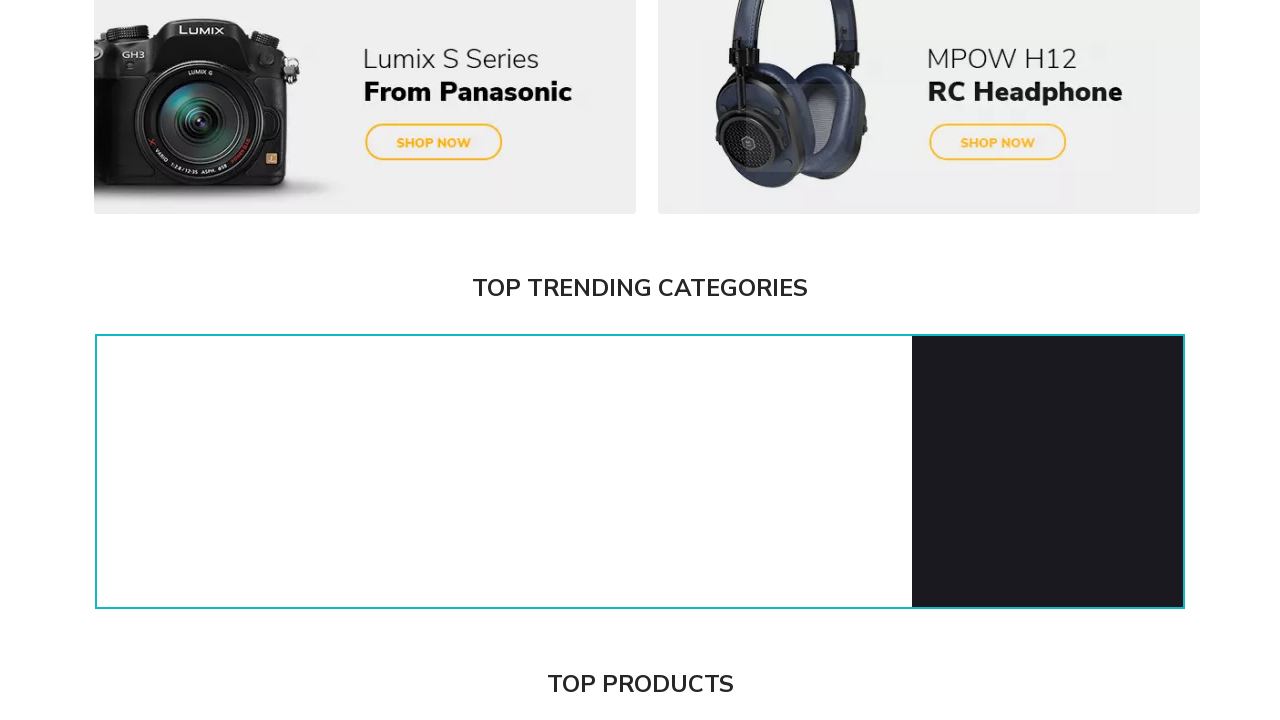

Scrolled to the bottom of the page
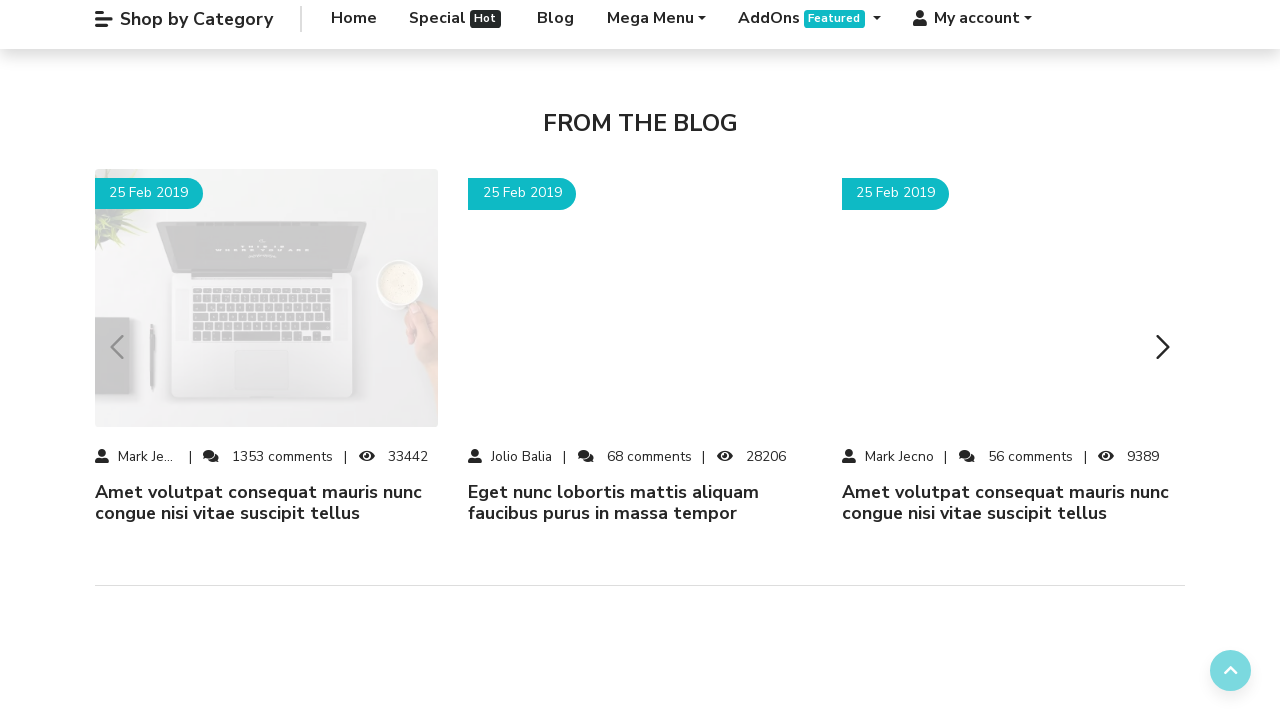

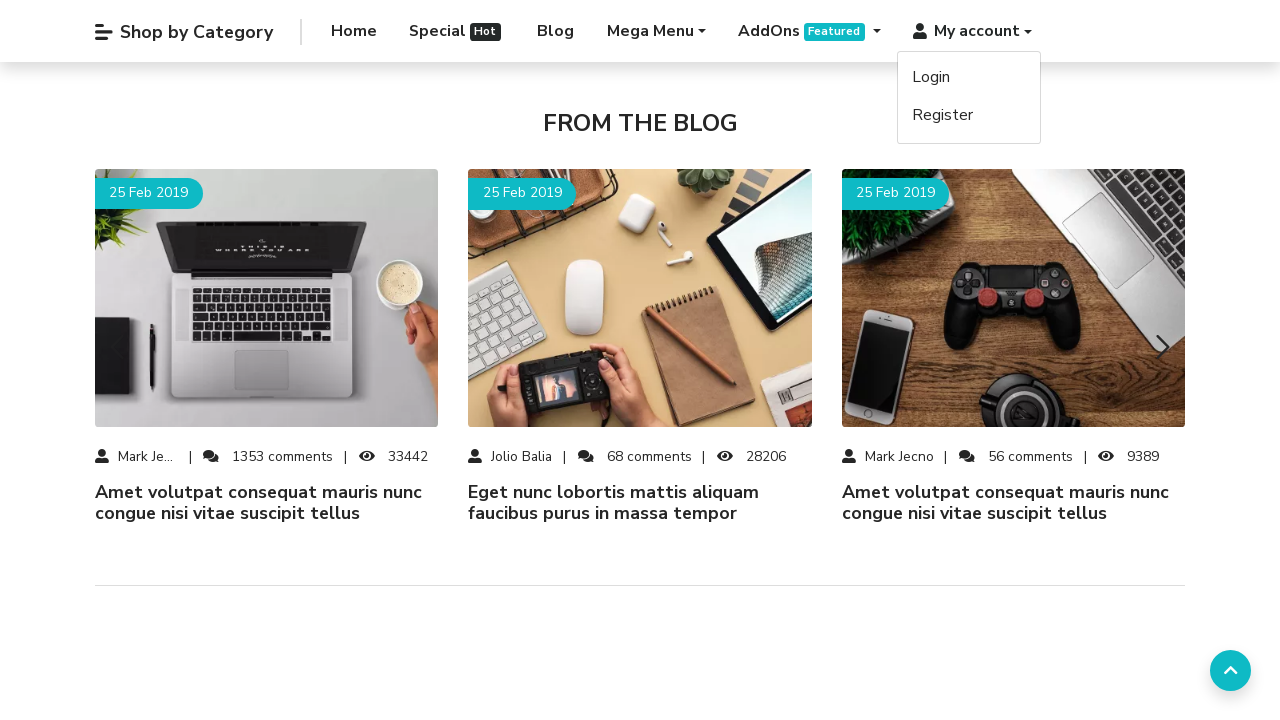